Tests JS Confirm functionality by clicking the Confirm button, accepting the alert, and verifying the result message shows OK was clicked

Starting URL: https://the-internet.herokuapp.com/javascript_alerts

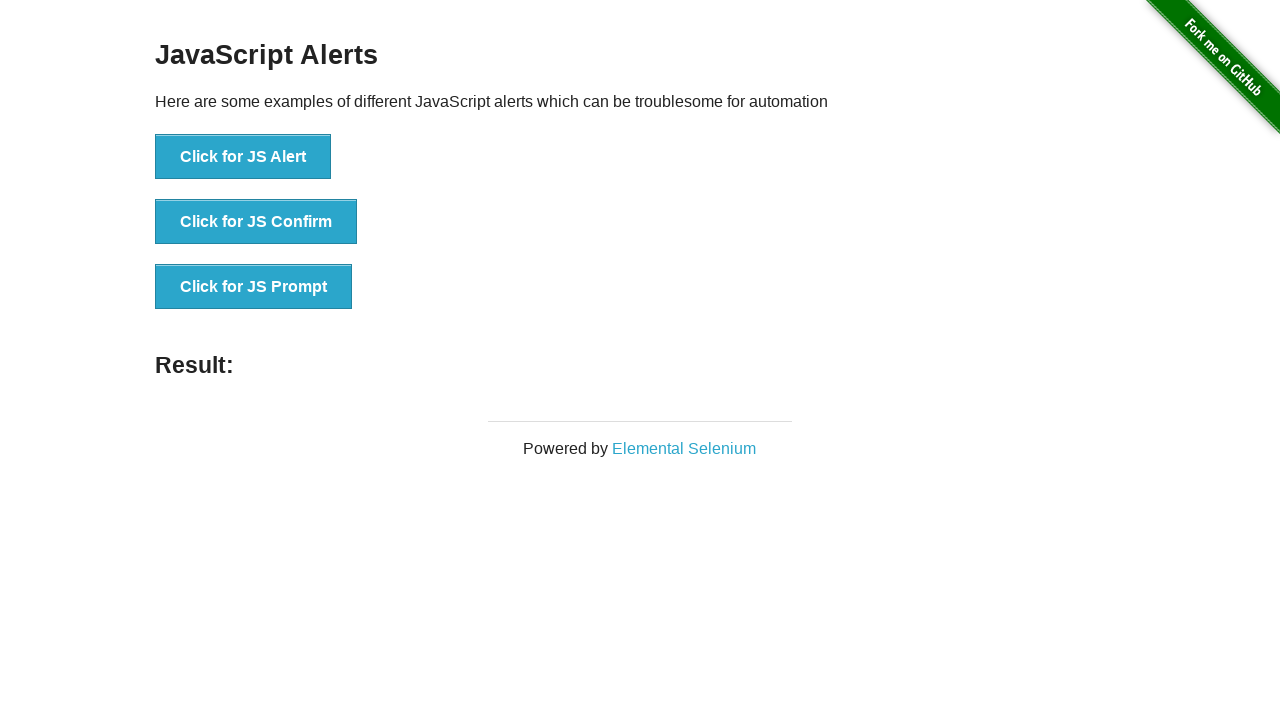

Set up dialog handler to accept alerts
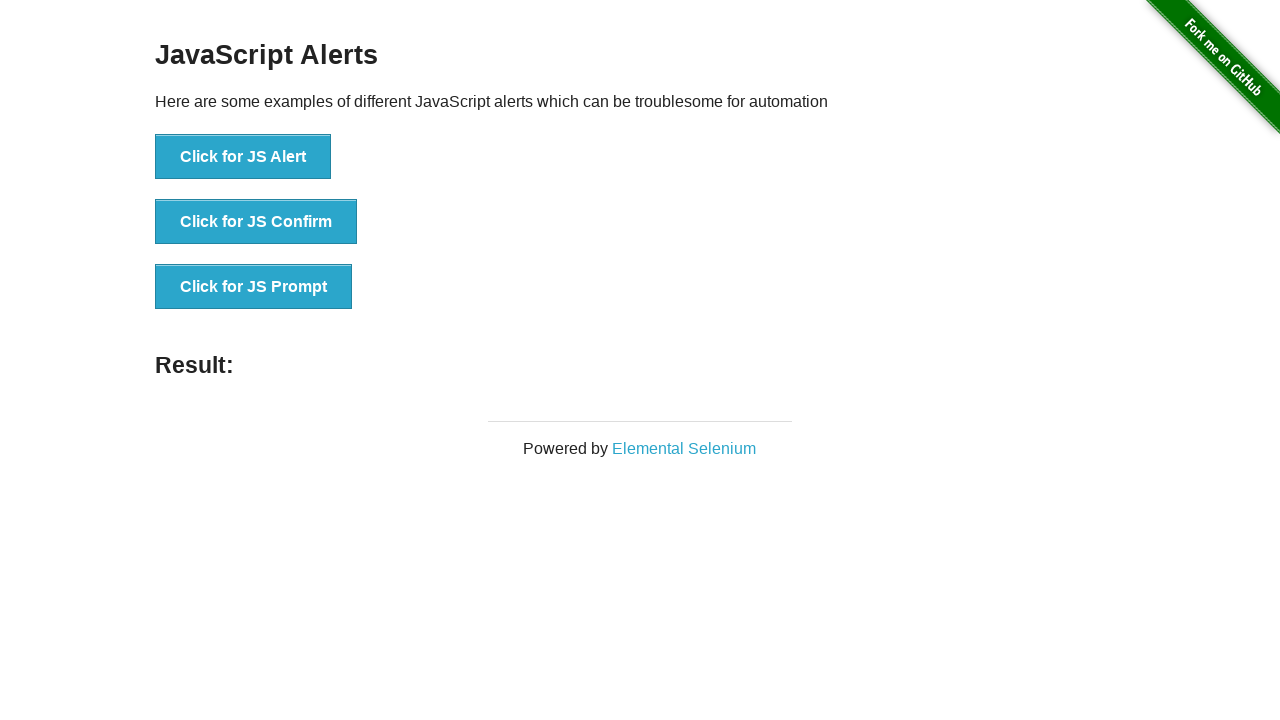

Clicked the Confirm button to trigger JS alert at (256, 222) on button[onclick*='jsConfirm']
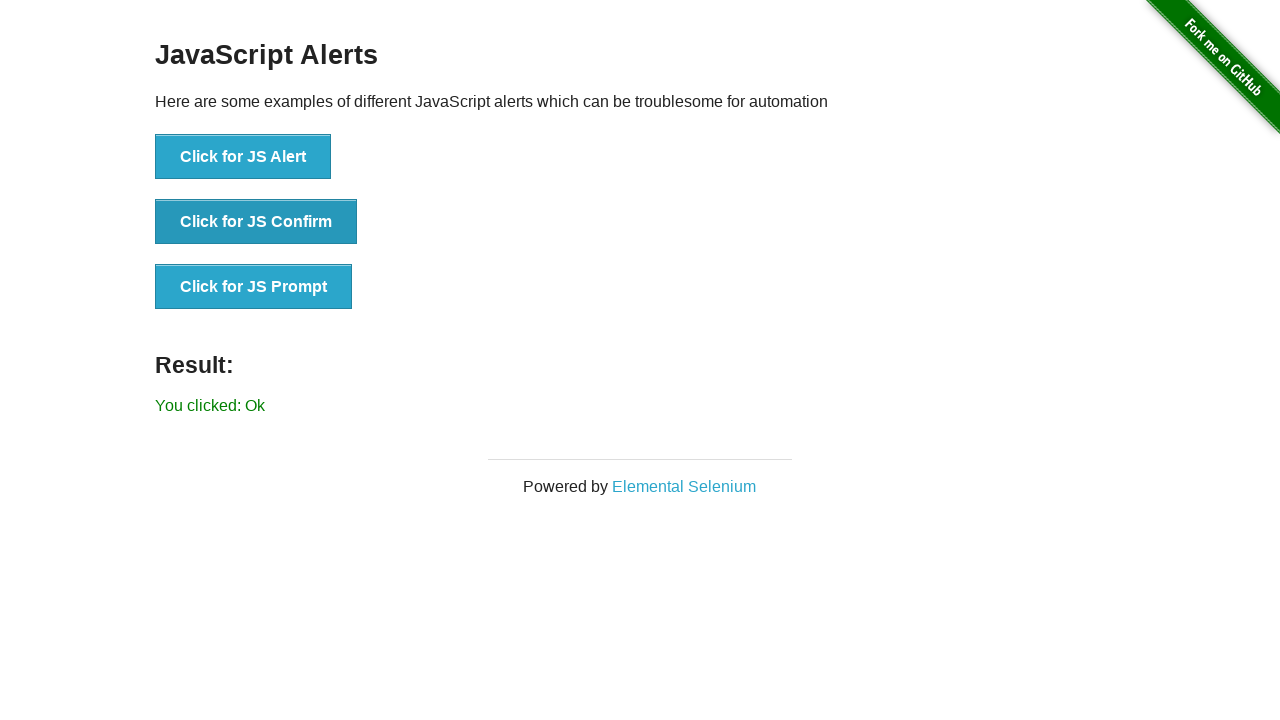

Result message appeared after accepting the alert
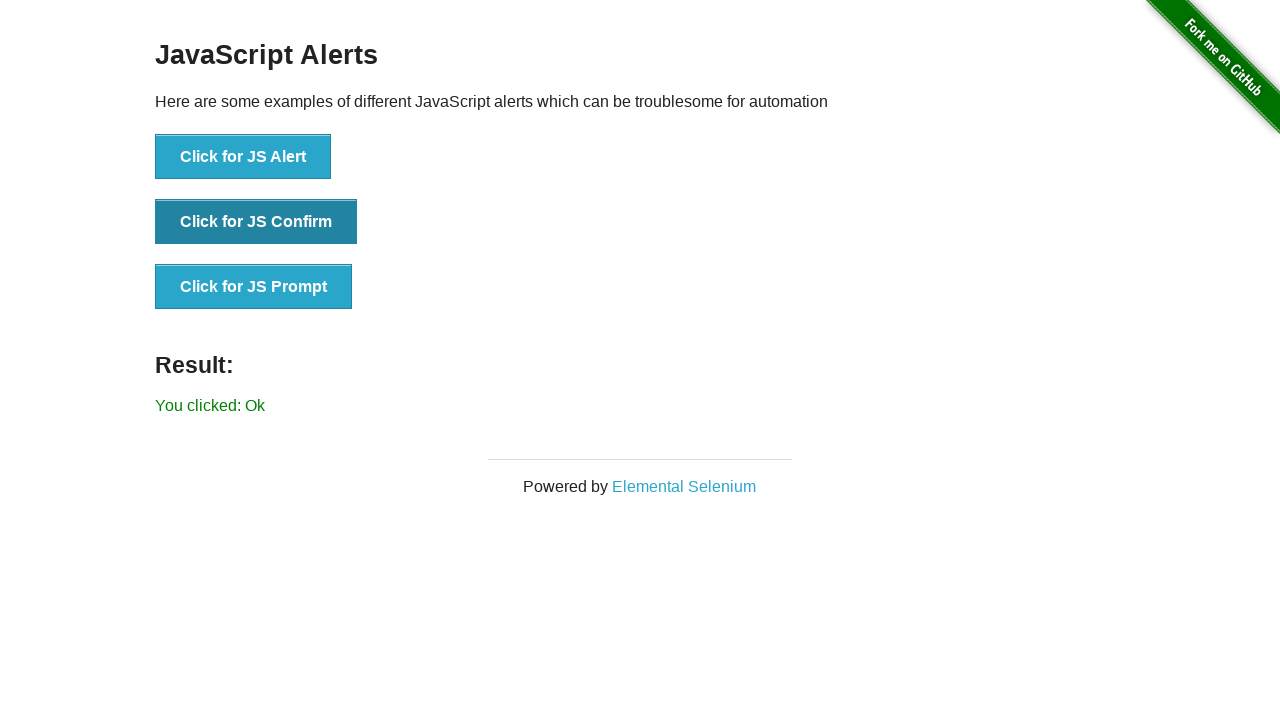

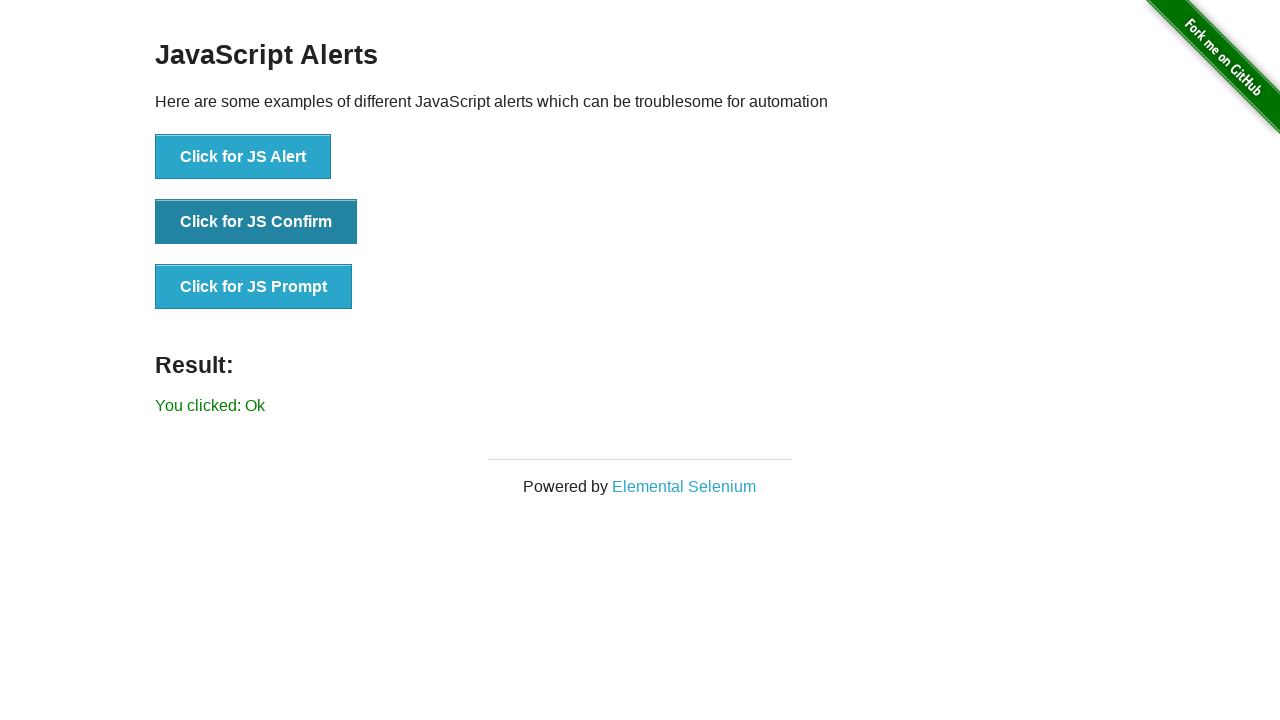